Tests the search functionality on 99-bottles-of-beer.net by searching for "python" programming language and verifying that all returned results contain the search term in their name.

Starting URL: https://www.99-bottles-of-beer.net/

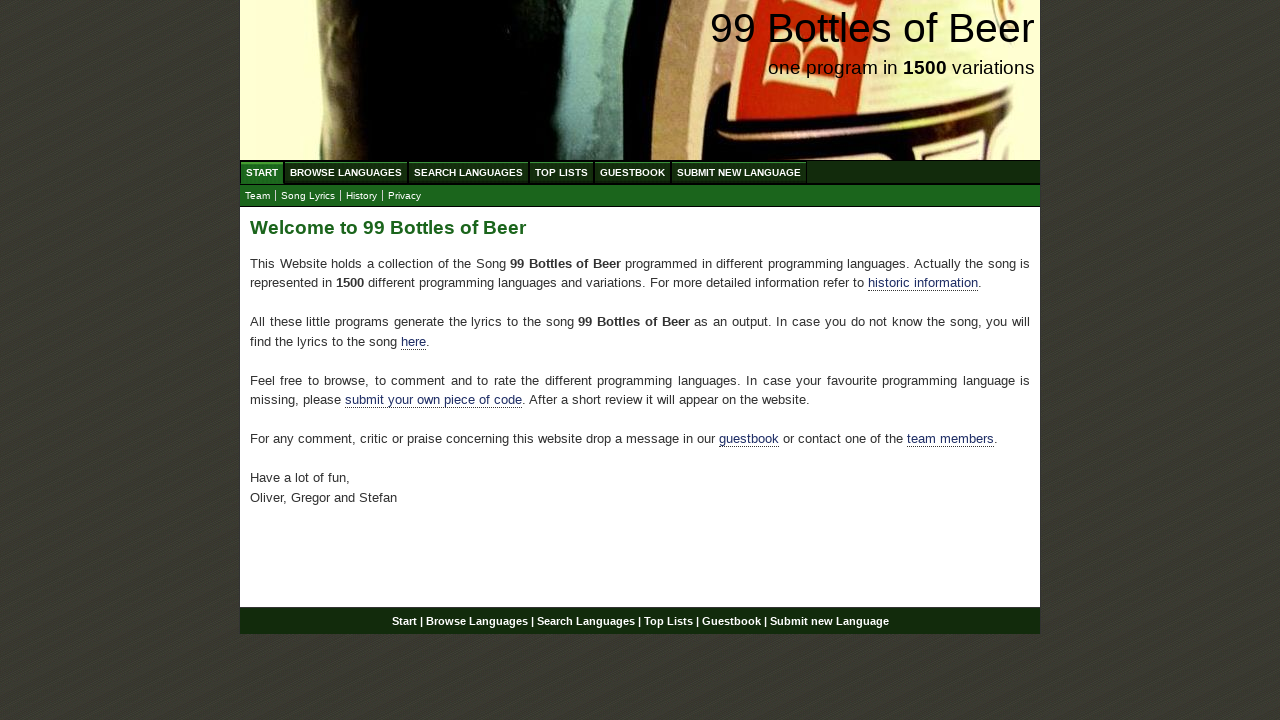

Clicked on 'Search Languages' menu item at (468, 172) on xpath=//ul[@id='menu']/li/a[@href='/search.html']
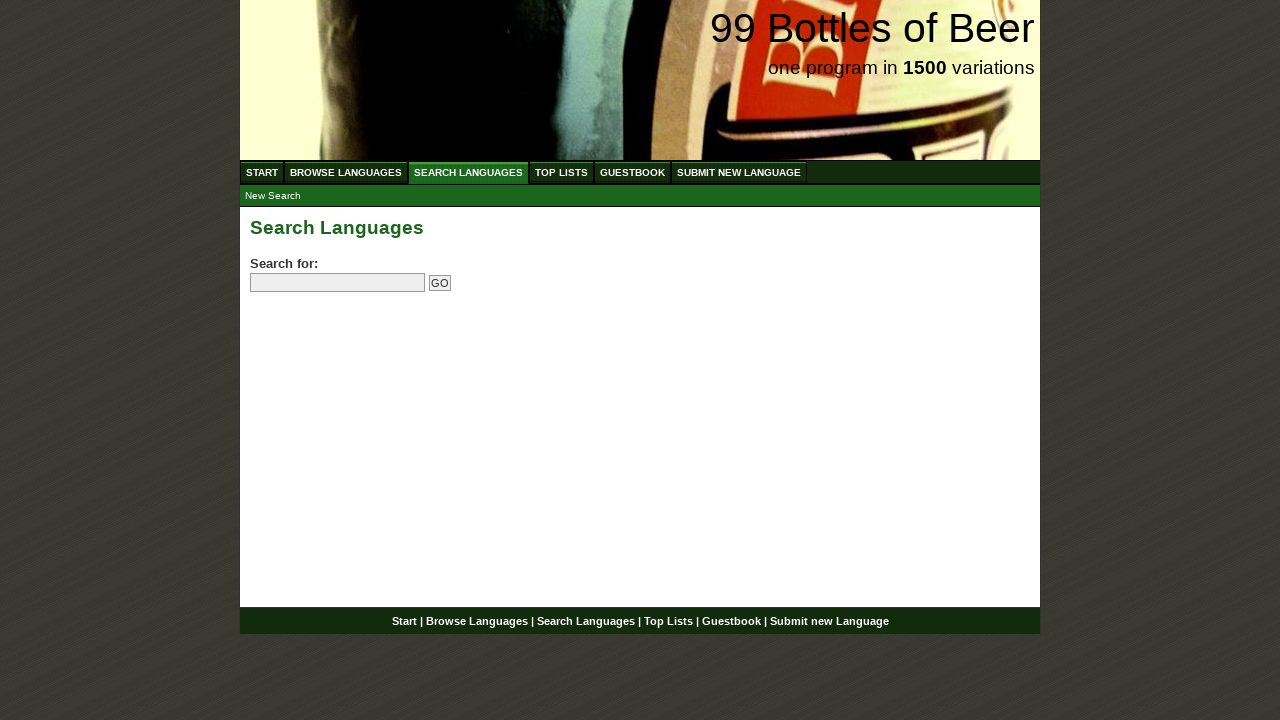

Clicked on search input field at (338, 283) on input[name='search']
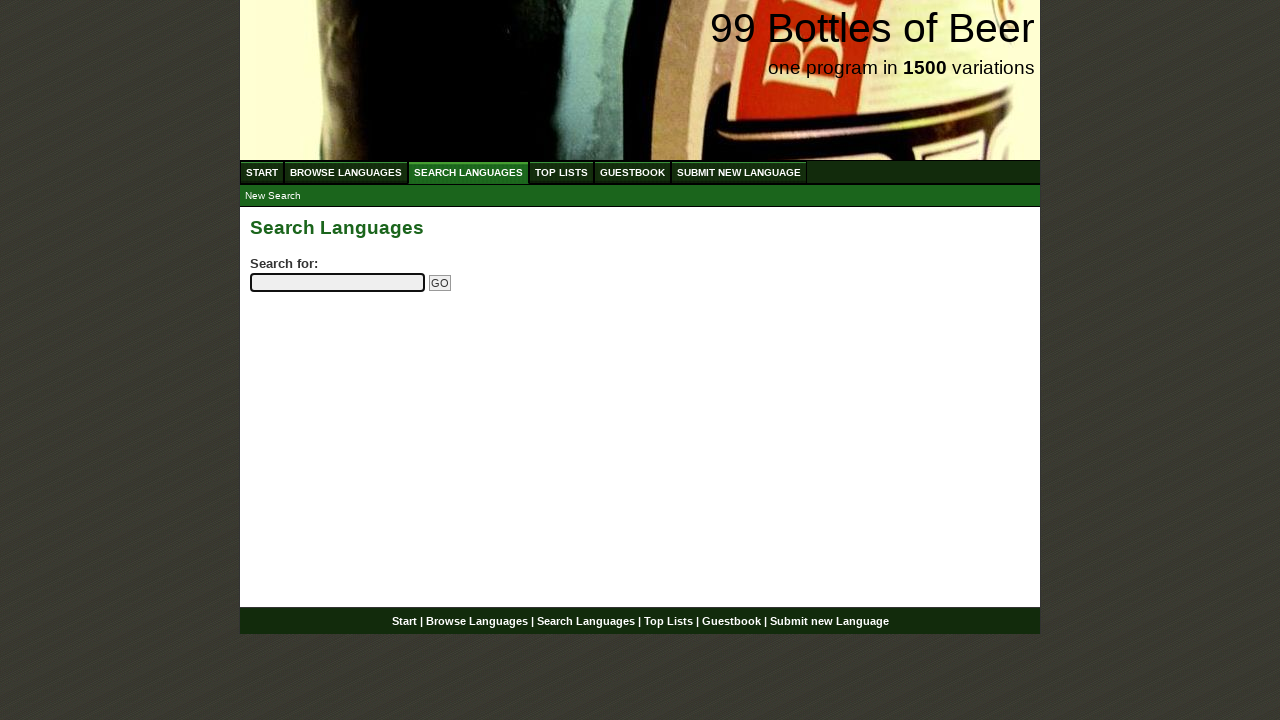

Filled search field with 'python' on input[name='search']
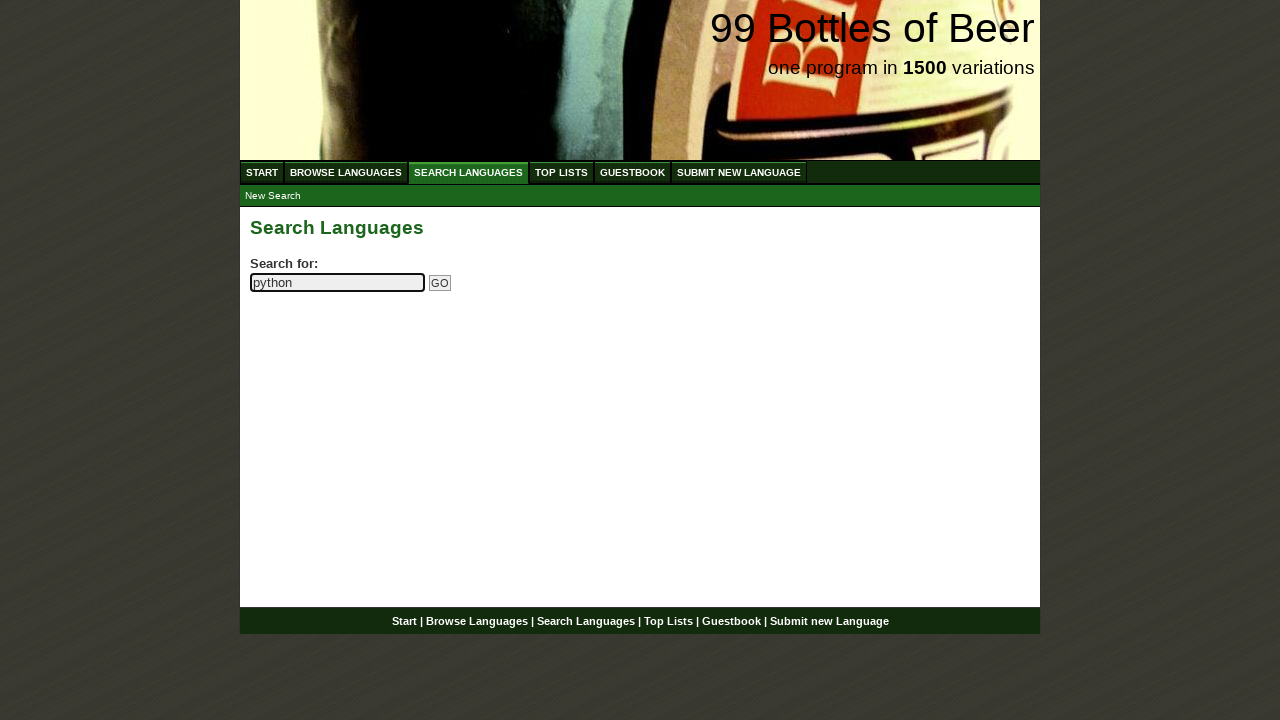

Clicked submit button to search for 'python' at (440, 283) on input[name='submitsearch']
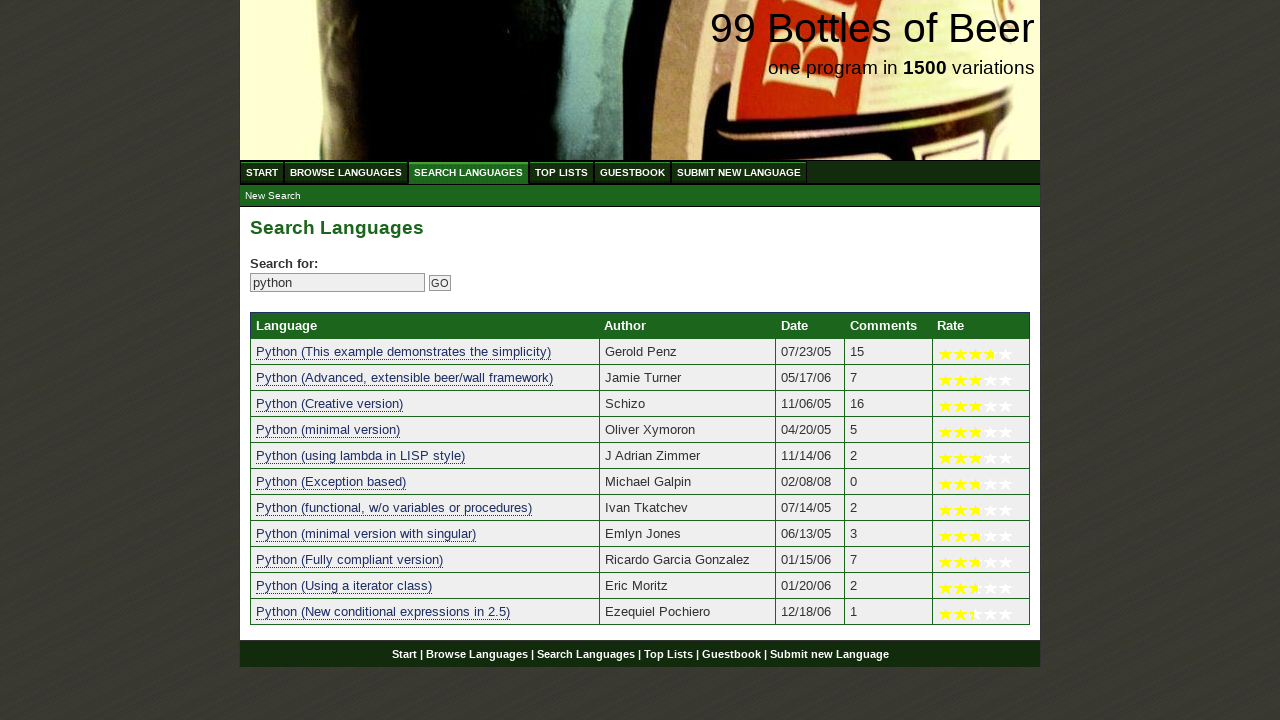

Search results table loaded
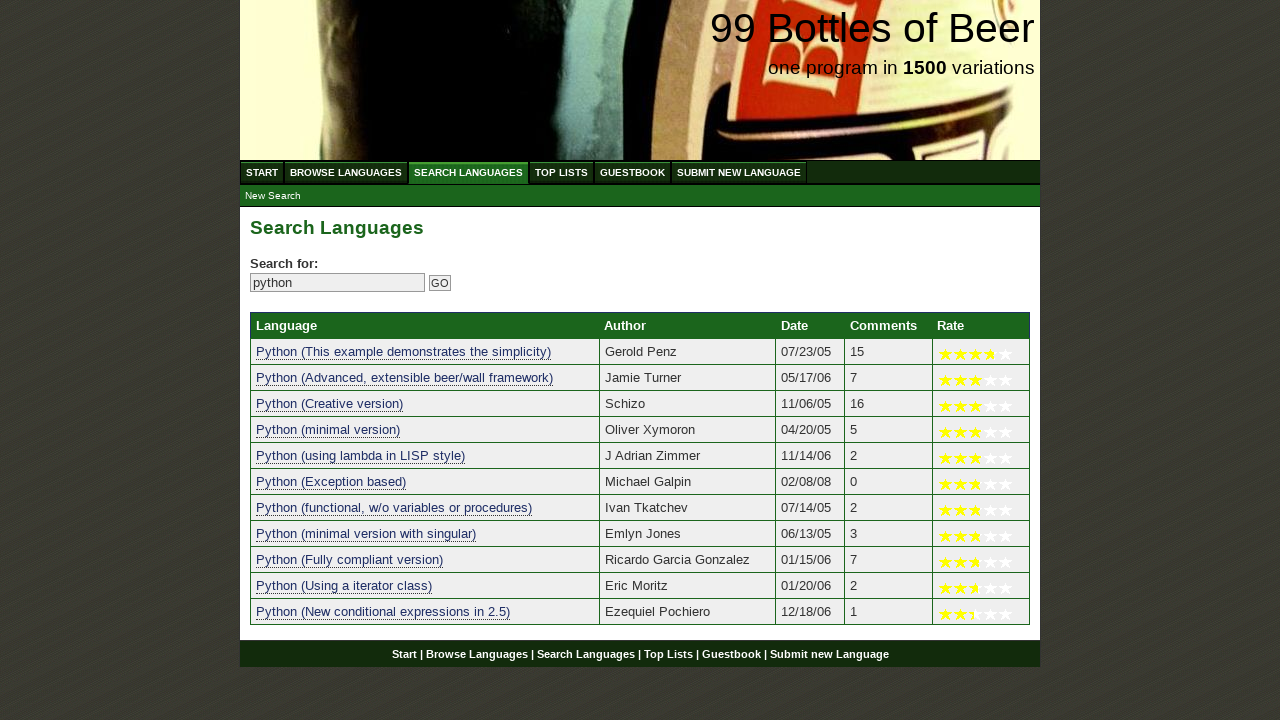

Verified at least one search result found (11 results)
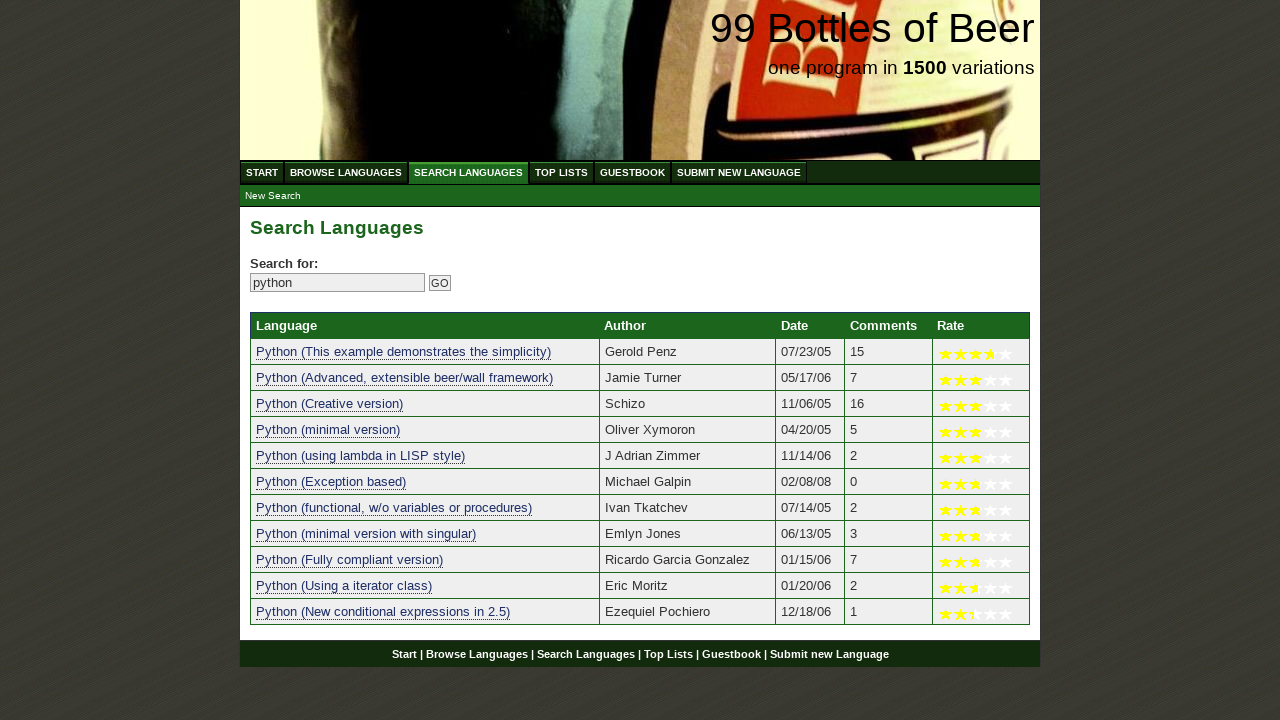

Verified result 1 contains 'python': 'python (this example demonstrates the simplicity)'
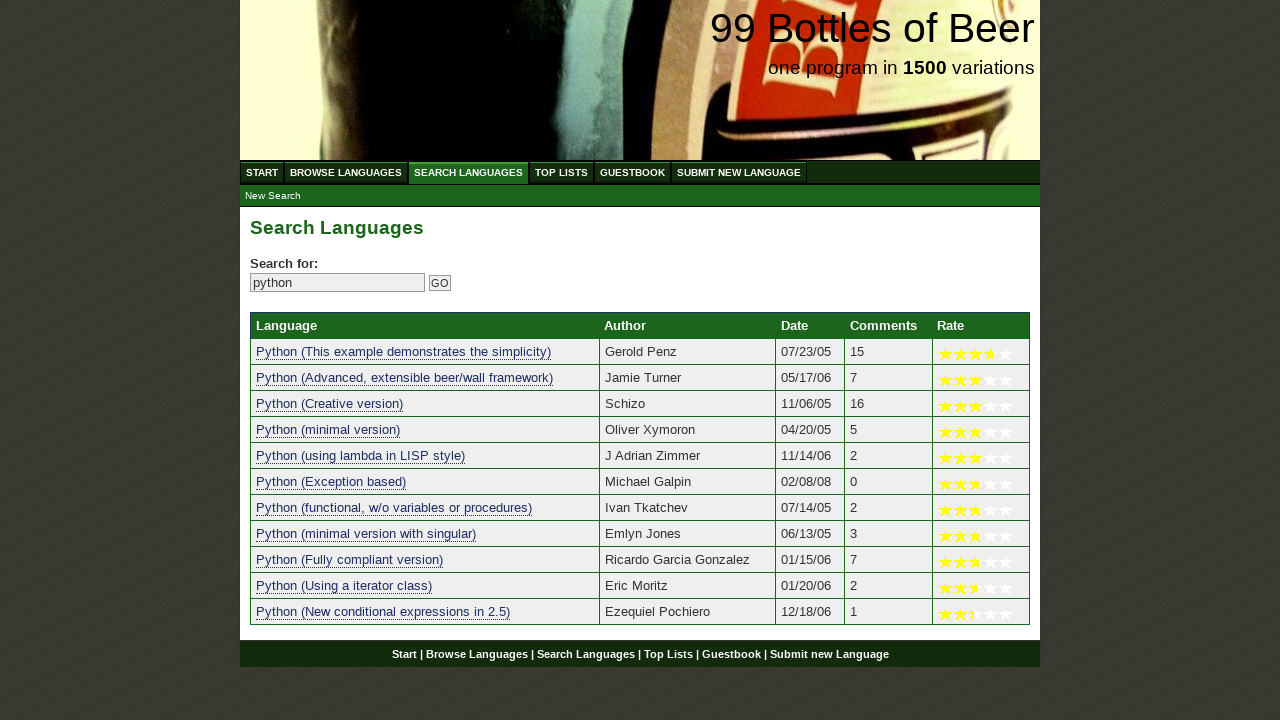

Verified result 2 contains 'python': 'python (advanced, extensible beer/wall framework)'
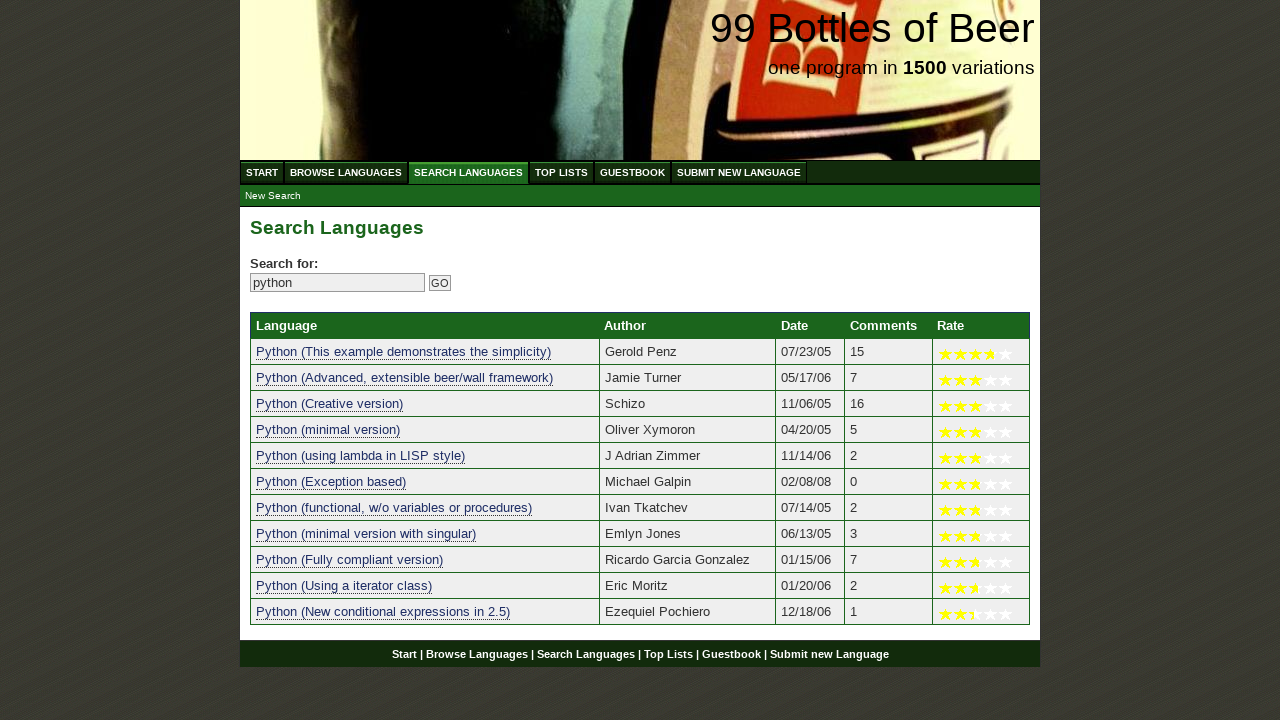

Verified result 3 contains 'python': 'python (creative version)'
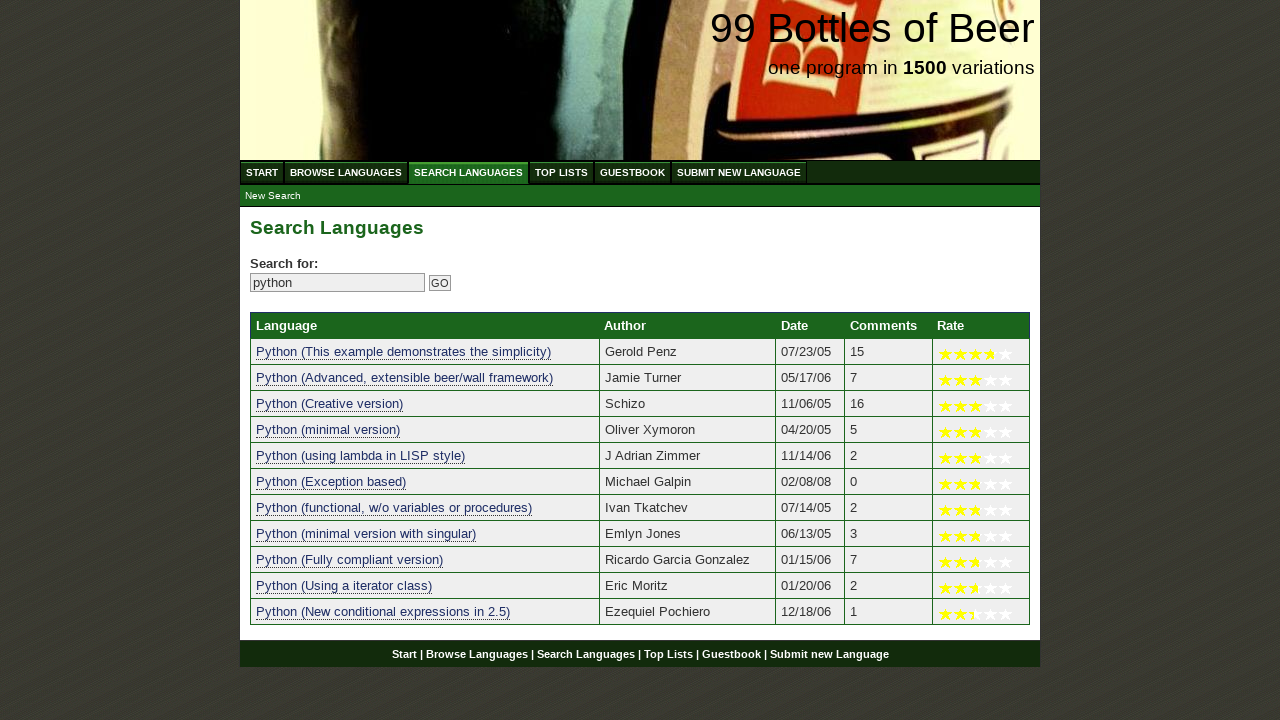

Verified result 4 contains 'python': 'python (minimal version)'
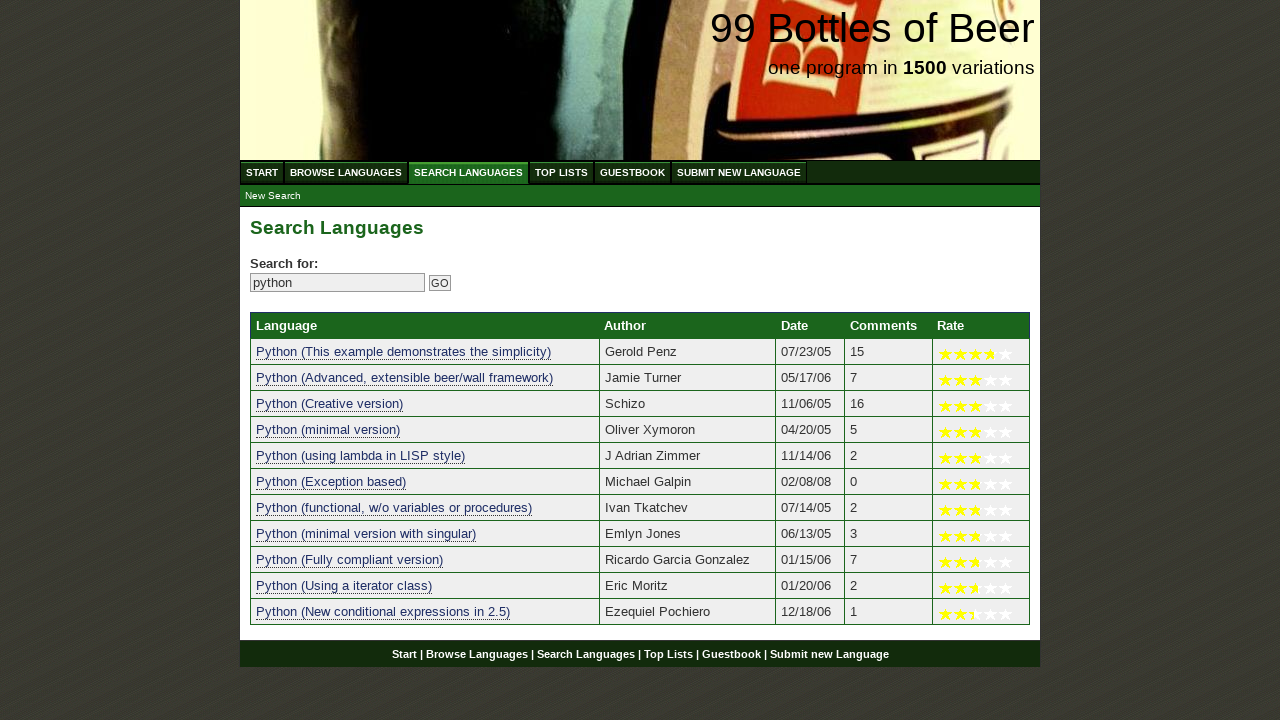

Verified result 5 contains 'python': 'python (using lambda in lisp style)'
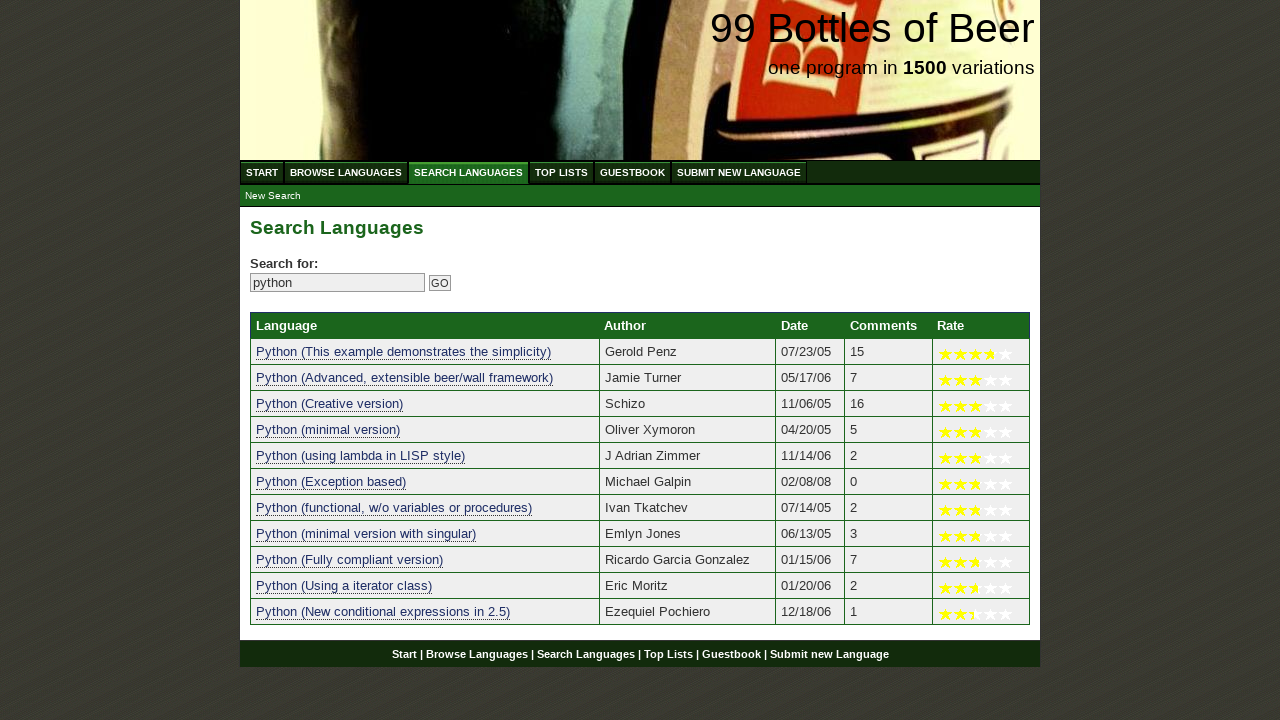

Verified result 6 contains 'python': 'python (exception based)'
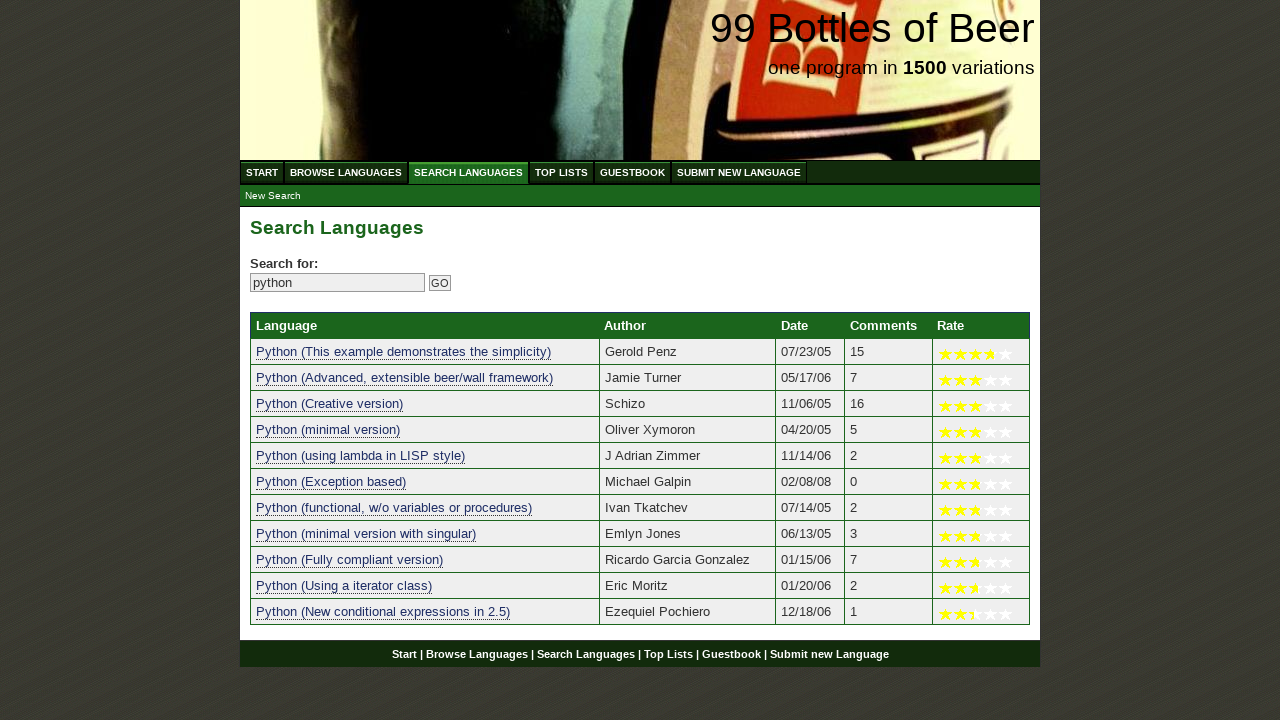

Verified result 7 contains 'python': 'python (functional, w/o variables or procedures)'
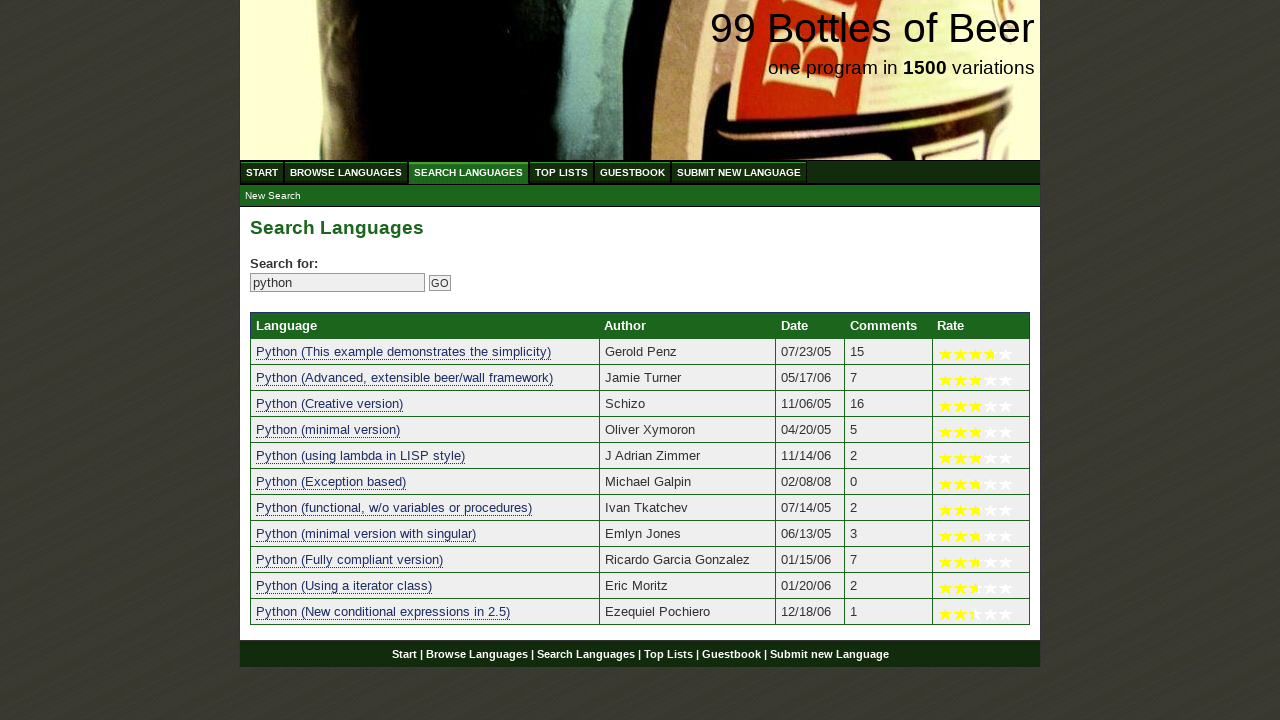

Verified result 8 contains 'python': 'python (minimal version with singular)'
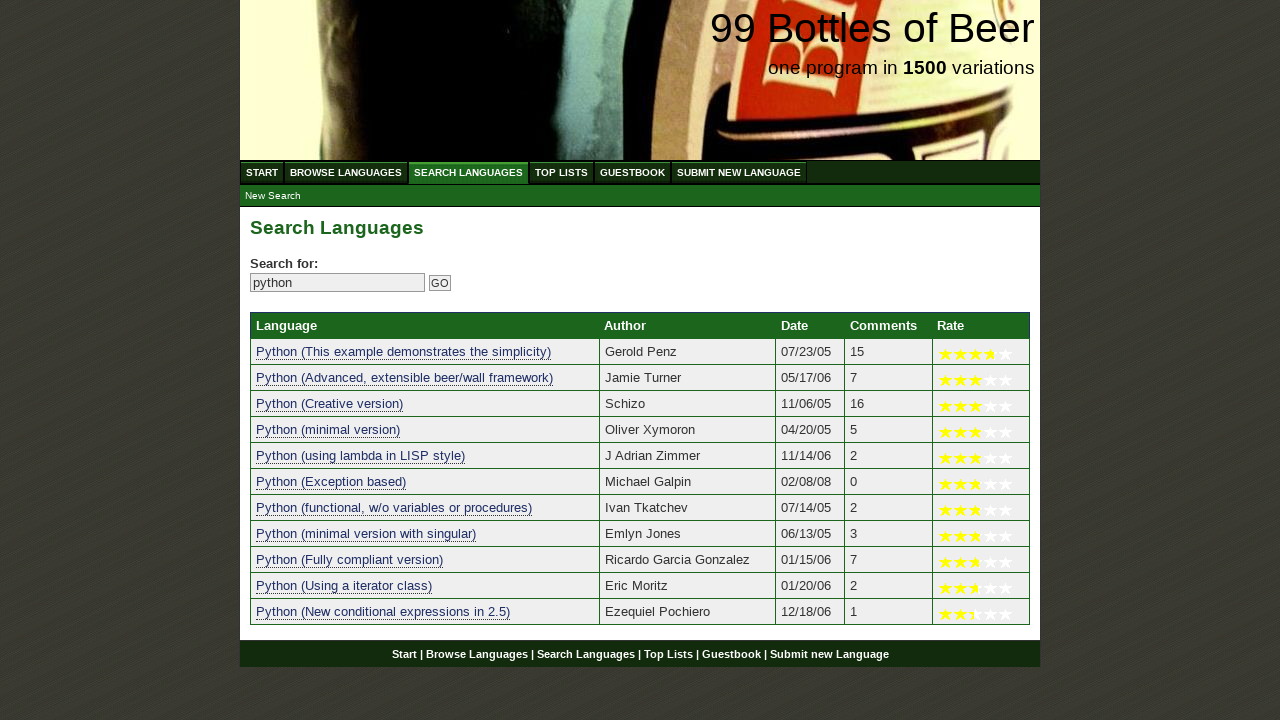

Verified result 9 contains 'python': 'python (fully compliant version)'
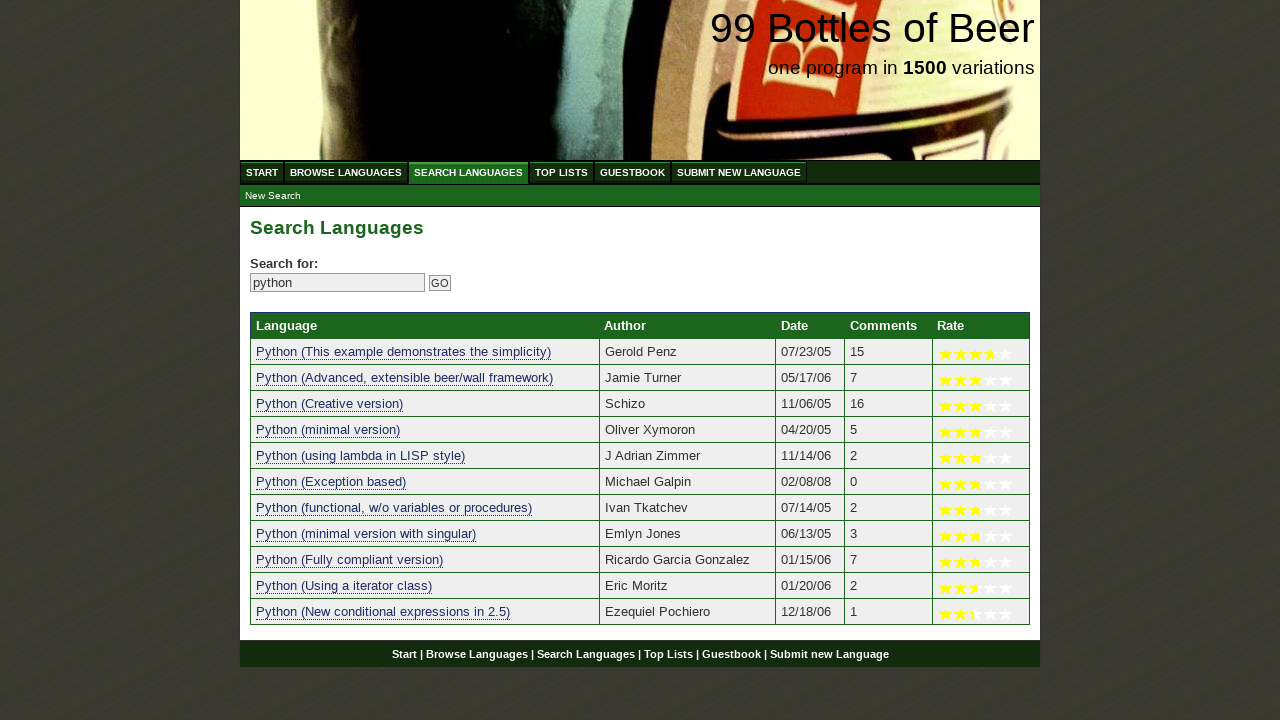

Verified result 10 contains 'python': 'python (using a iterator class)'
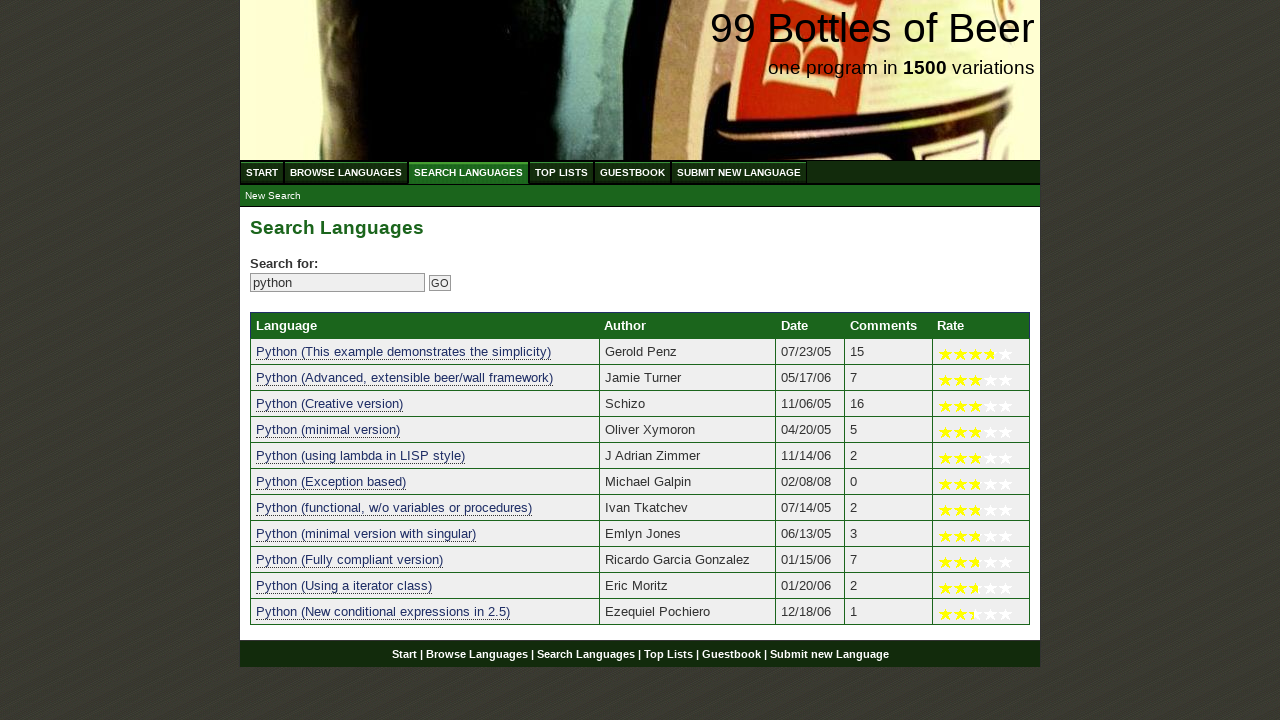

Verified result 11 contains 'python': 'python (new conditional expressions in 2.5)'
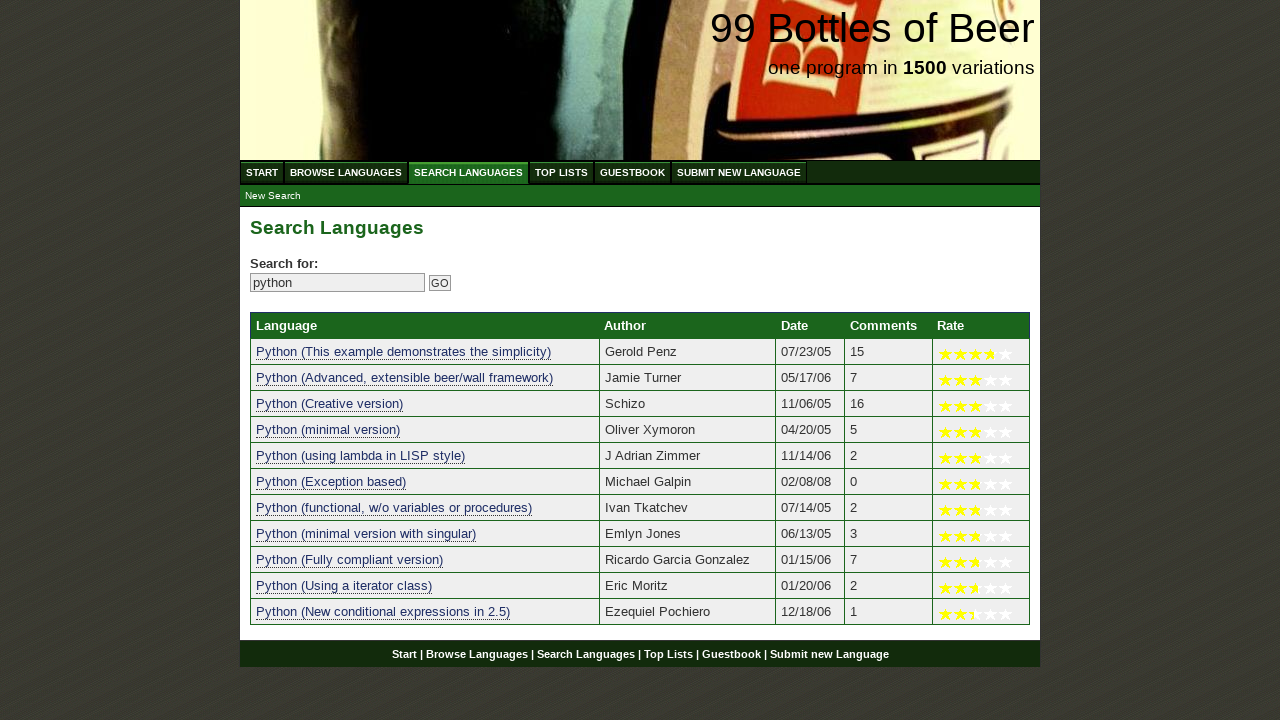

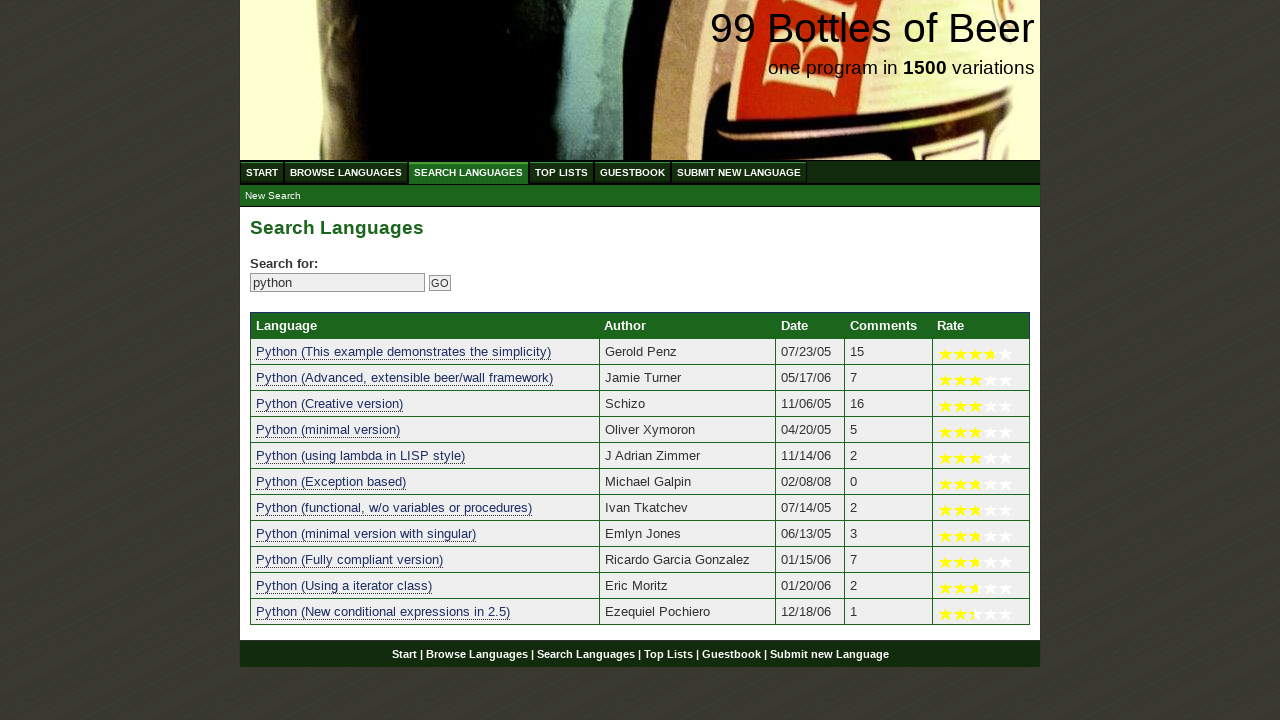